Tests various button interactions on LeafGround button practice page including clicking buttons, checking button enabled state, and verifying button properties like location and dimensions

Starting URL: https://leafground.com/button.xhtml

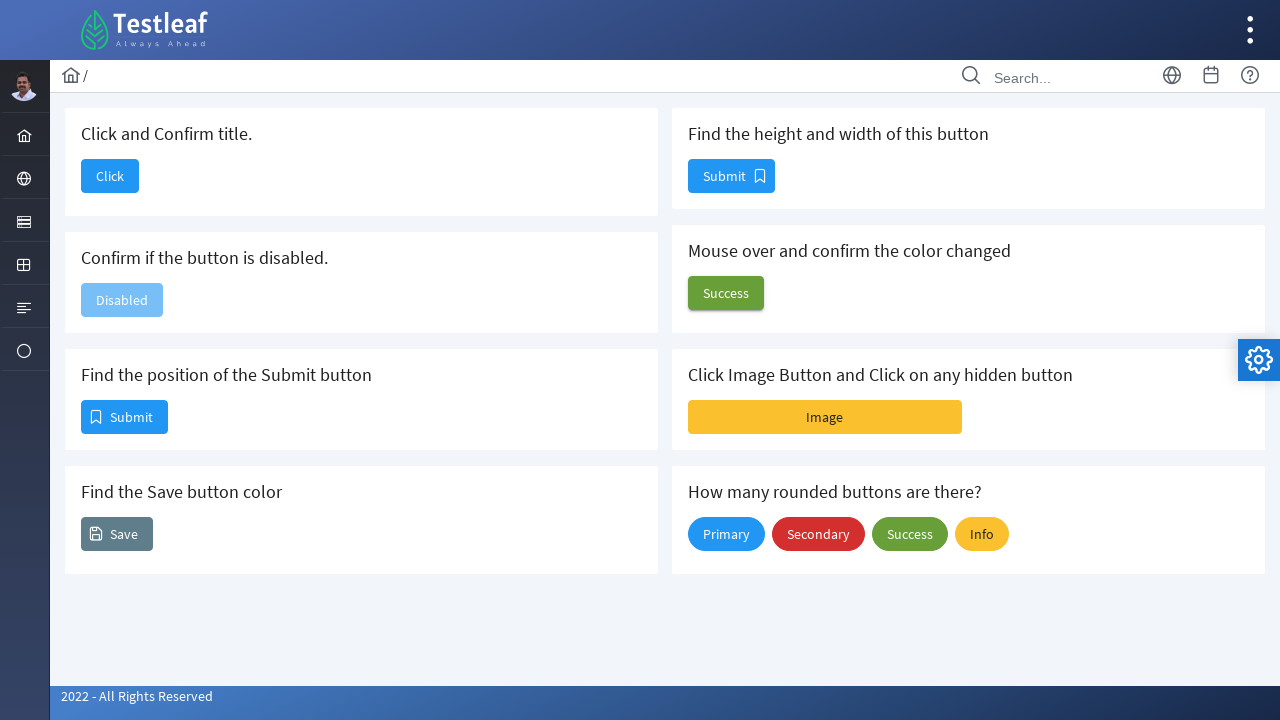

Clicked the first button on LeafGround button practice page at (110, 176) on xpath=//span[@class='ui-button-text ui-c']
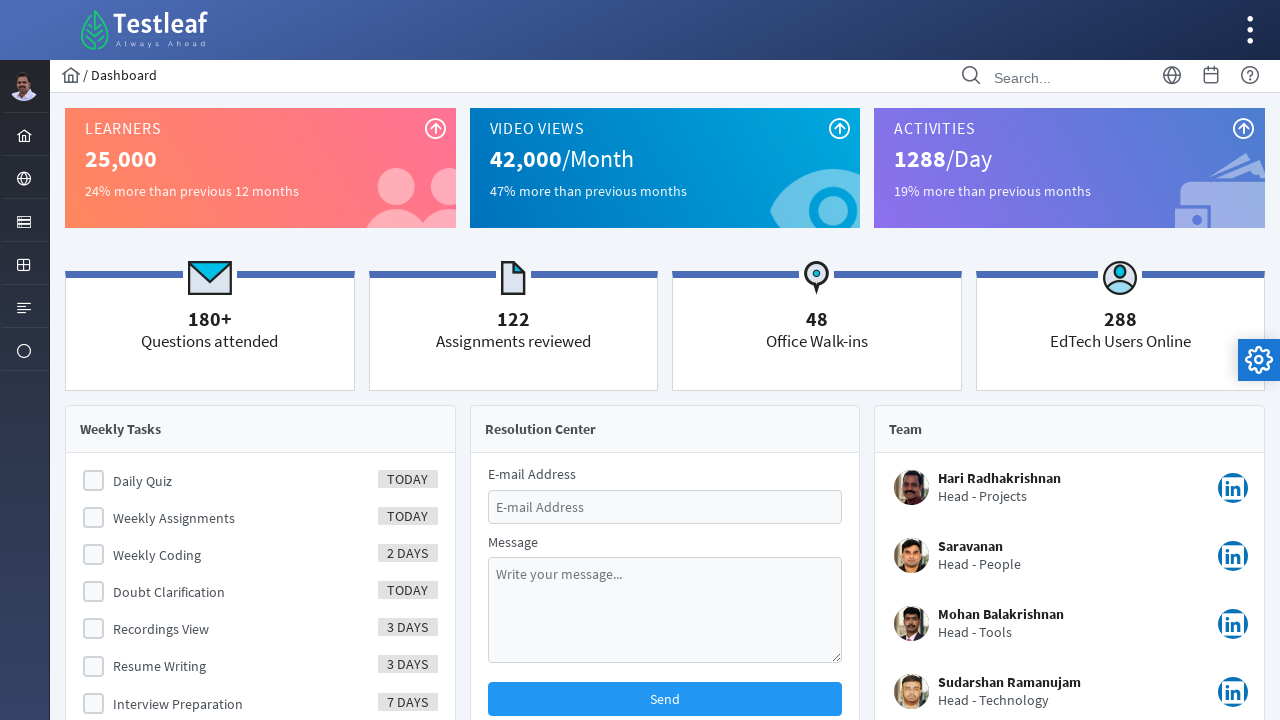

Retrieved page title: Dashboard
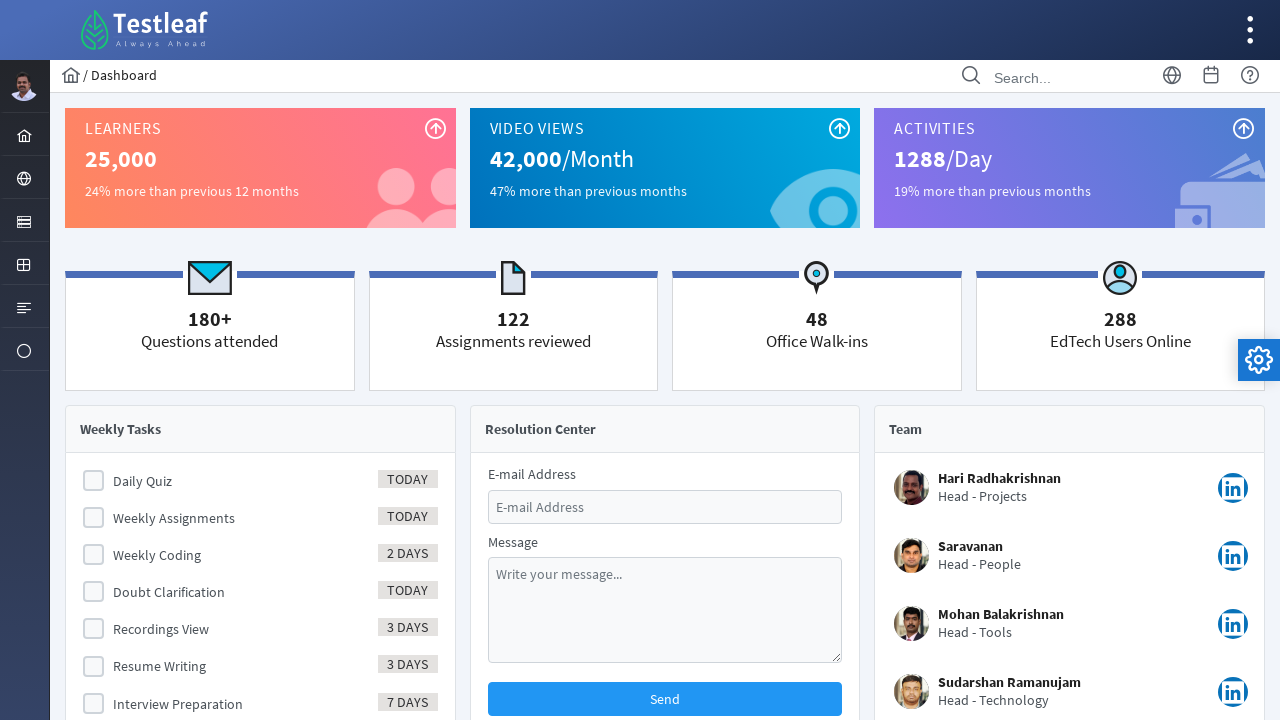

Navigated back to previous page
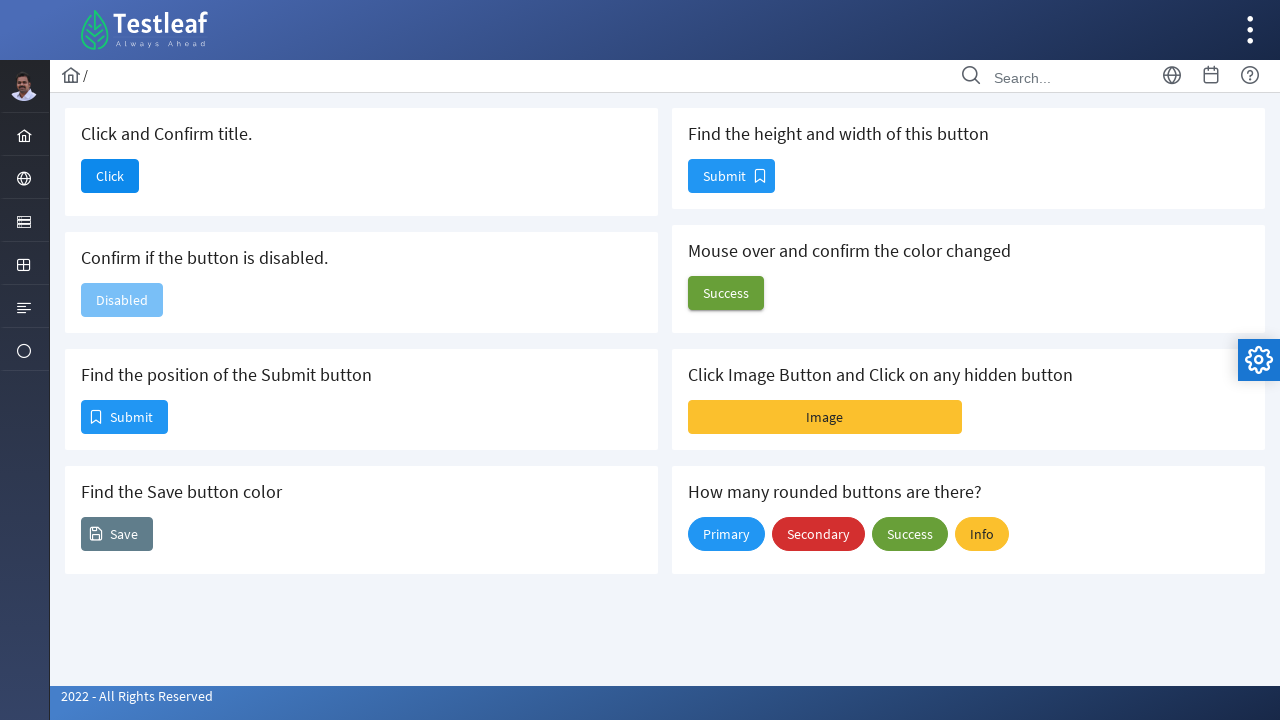

Waited for button with id 'j_idt88:j_idt92' to load
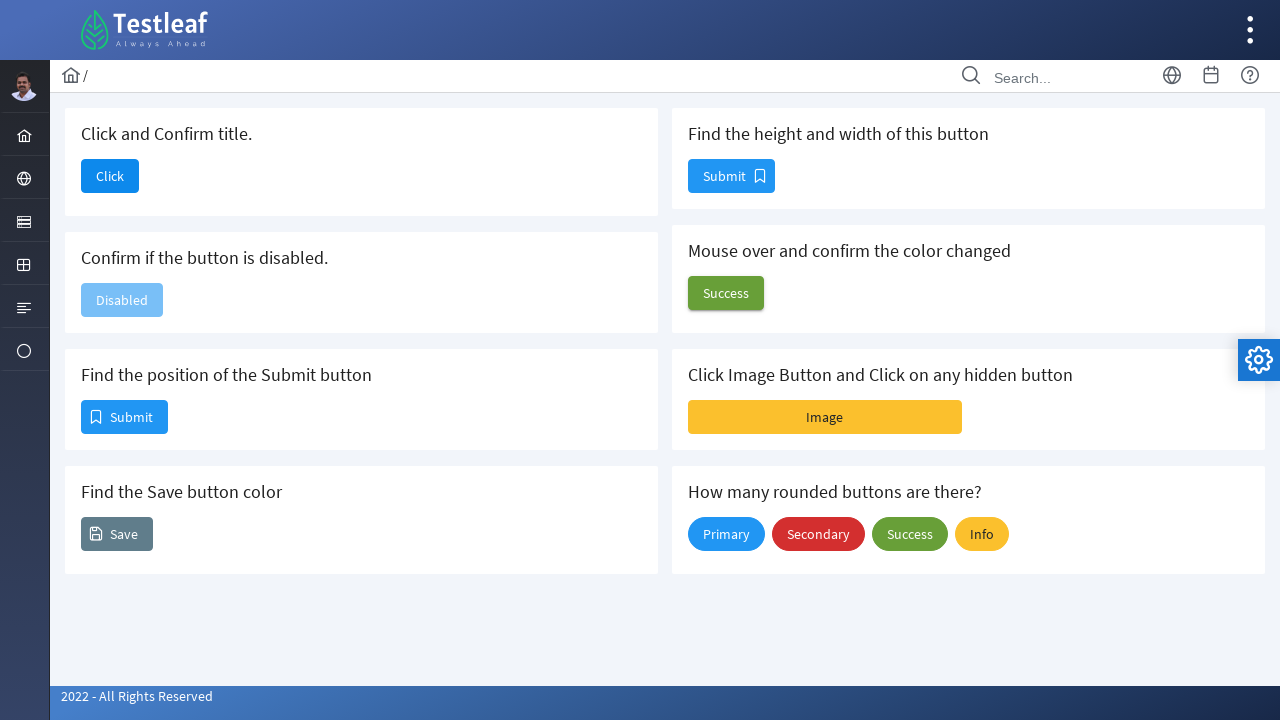

Checked if 'Confirm if the button is disabled' button is disabled: True
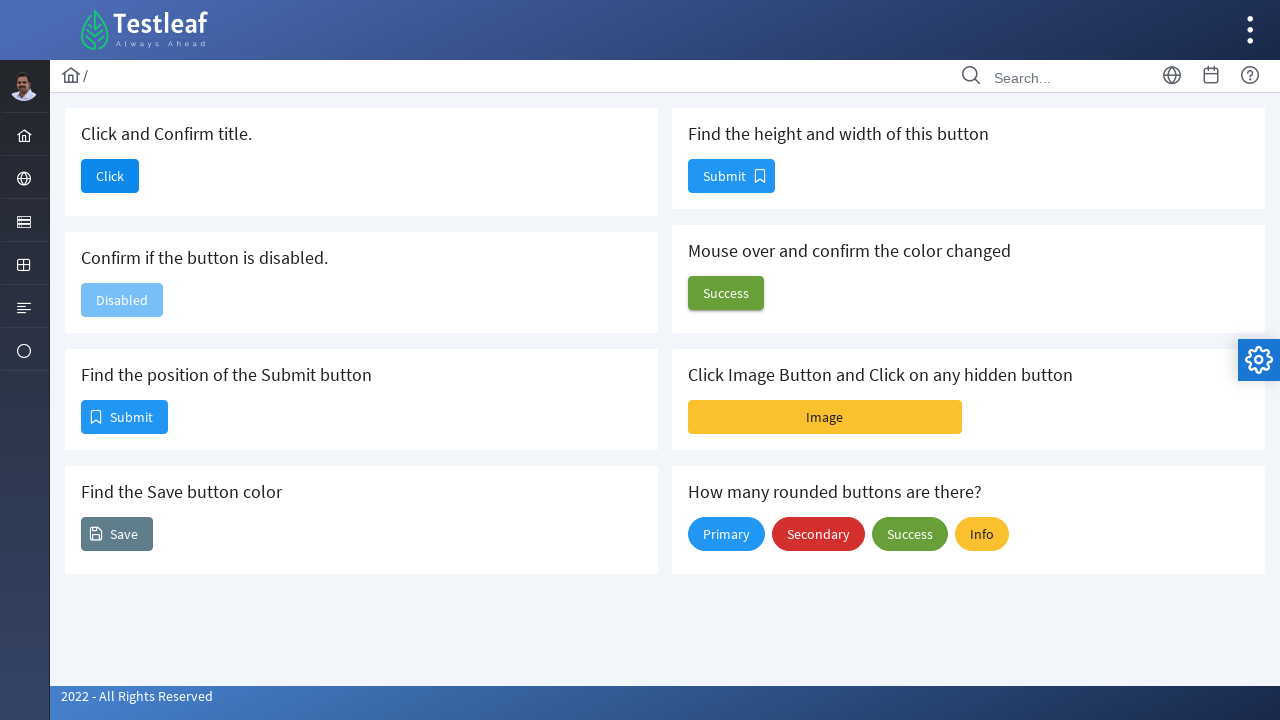

Retrieved bounding box for 'Click' button
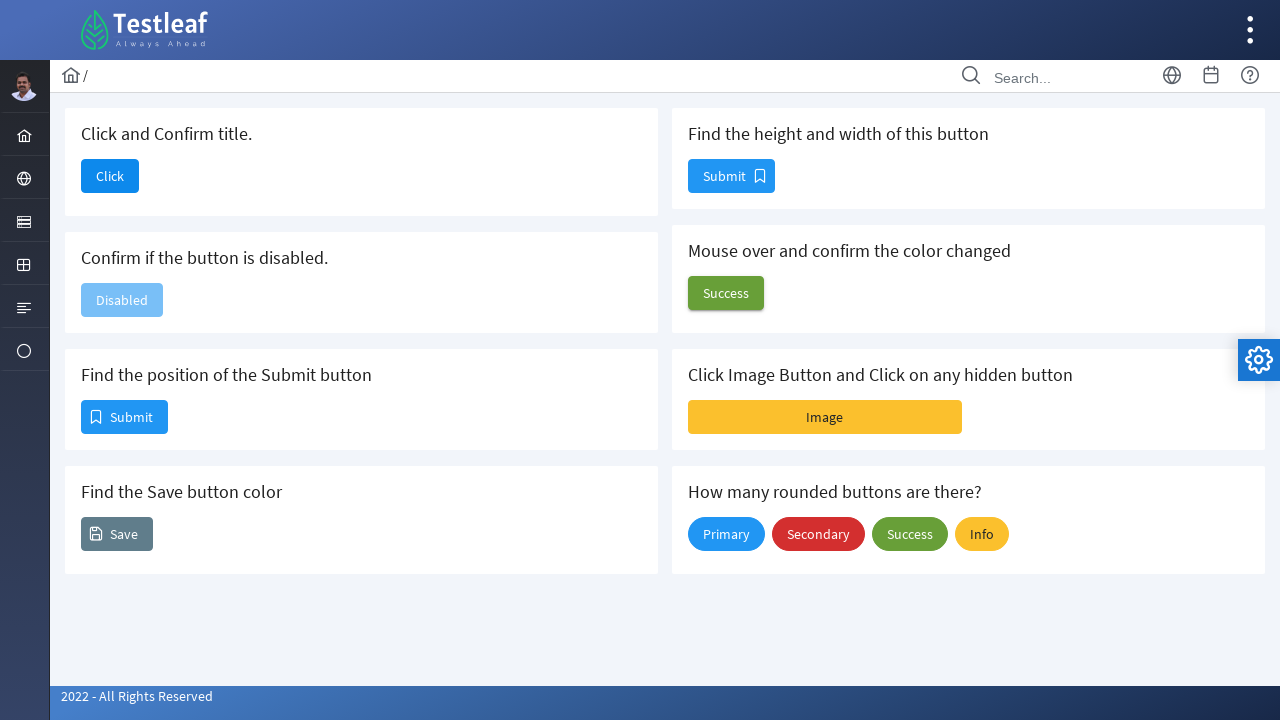

Click button location - X: 82, Y: 160
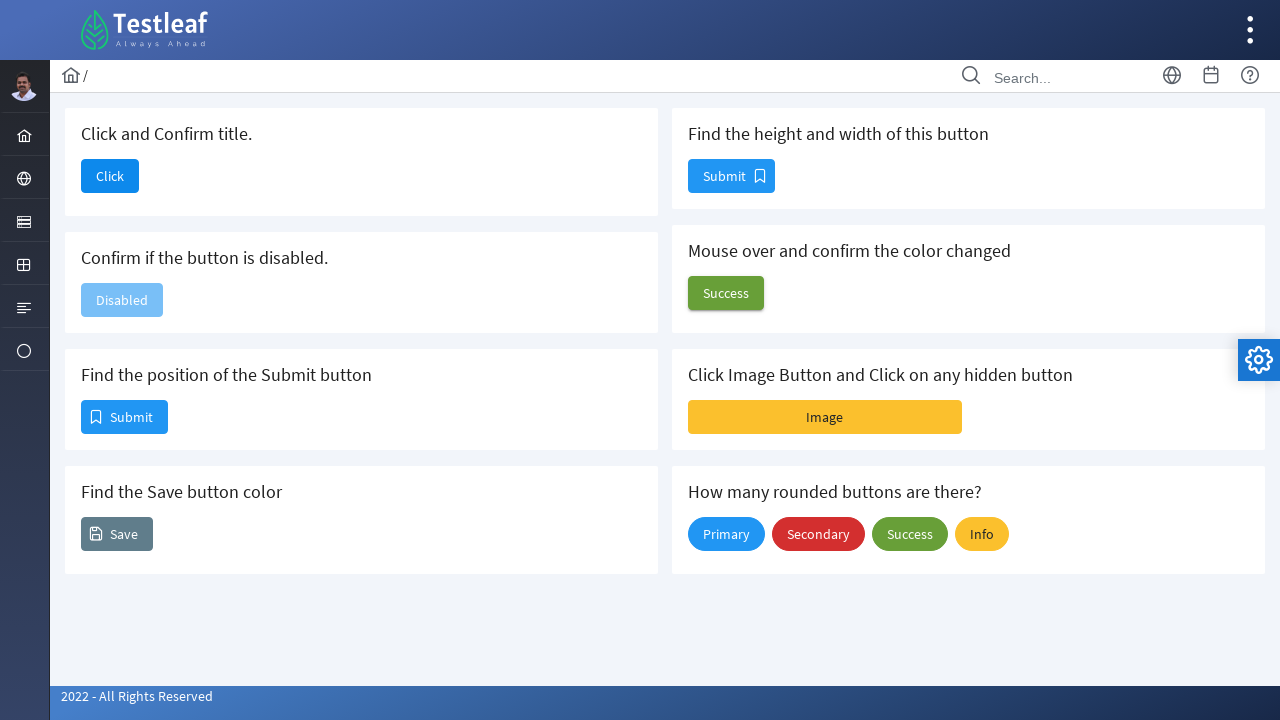

Retrieved bounding box for 'Submit' button to measure dimensions
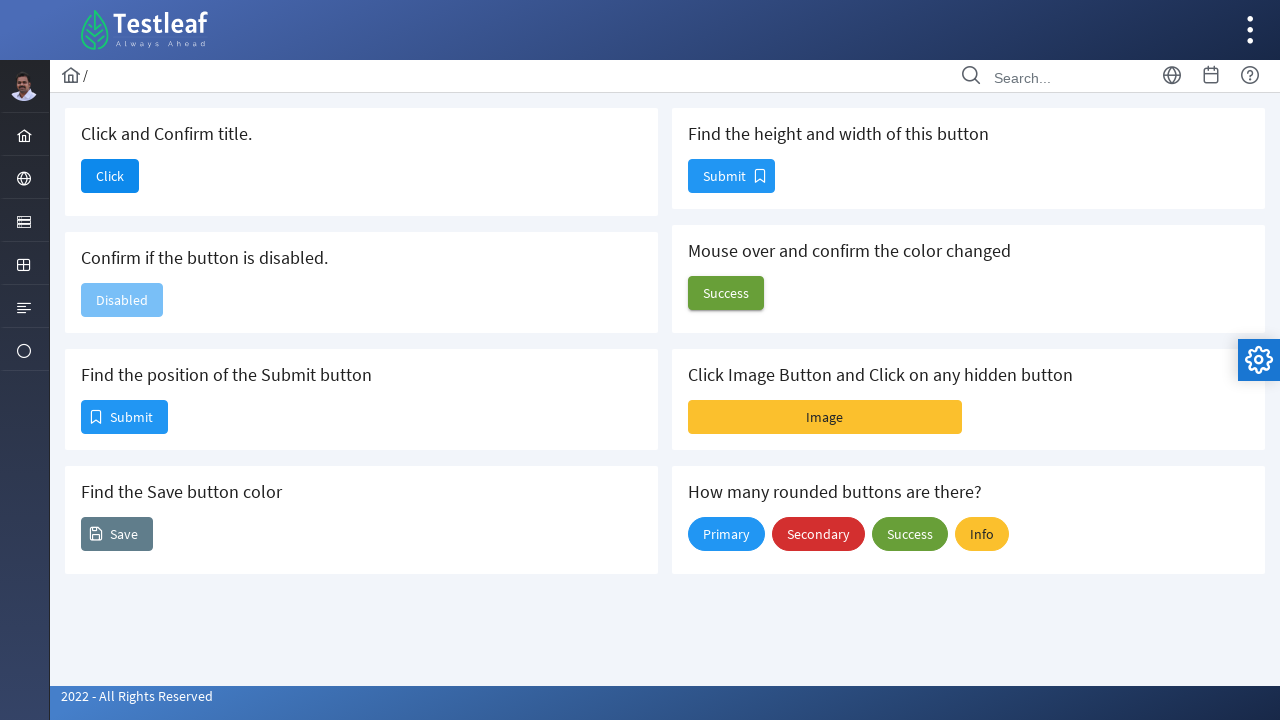

Submit button dimensions - Width: 85, Height: 32
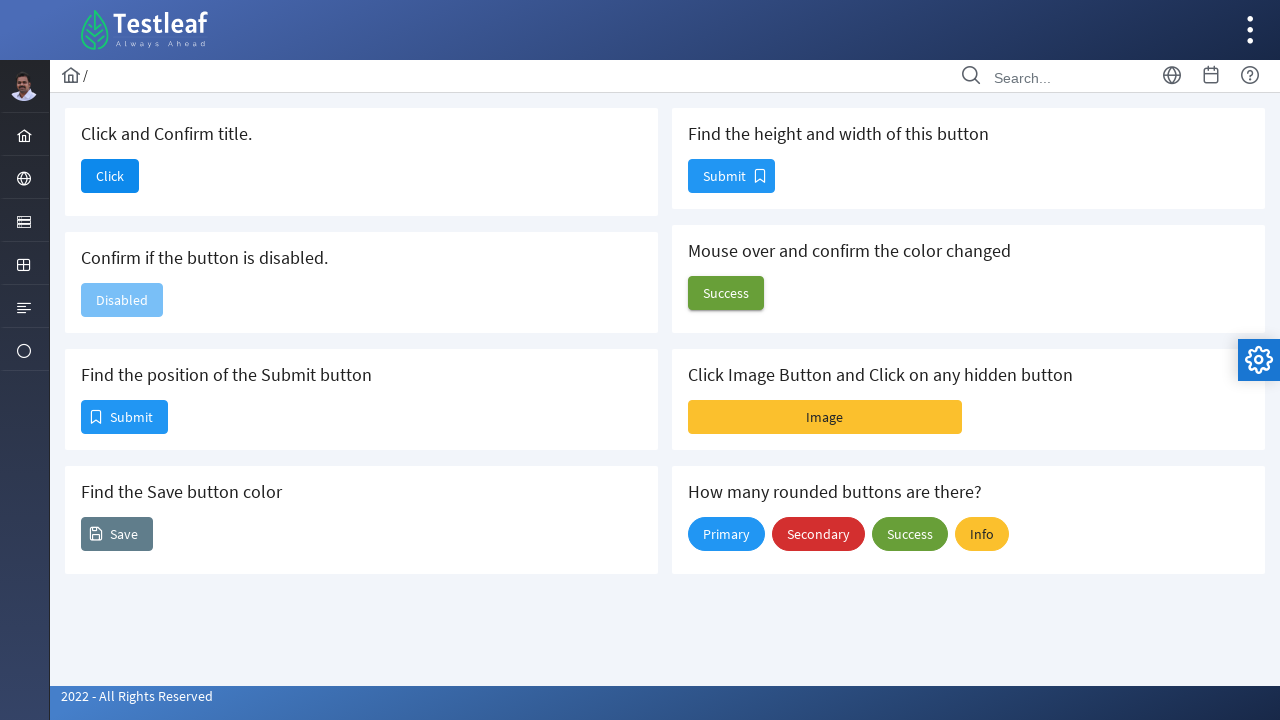

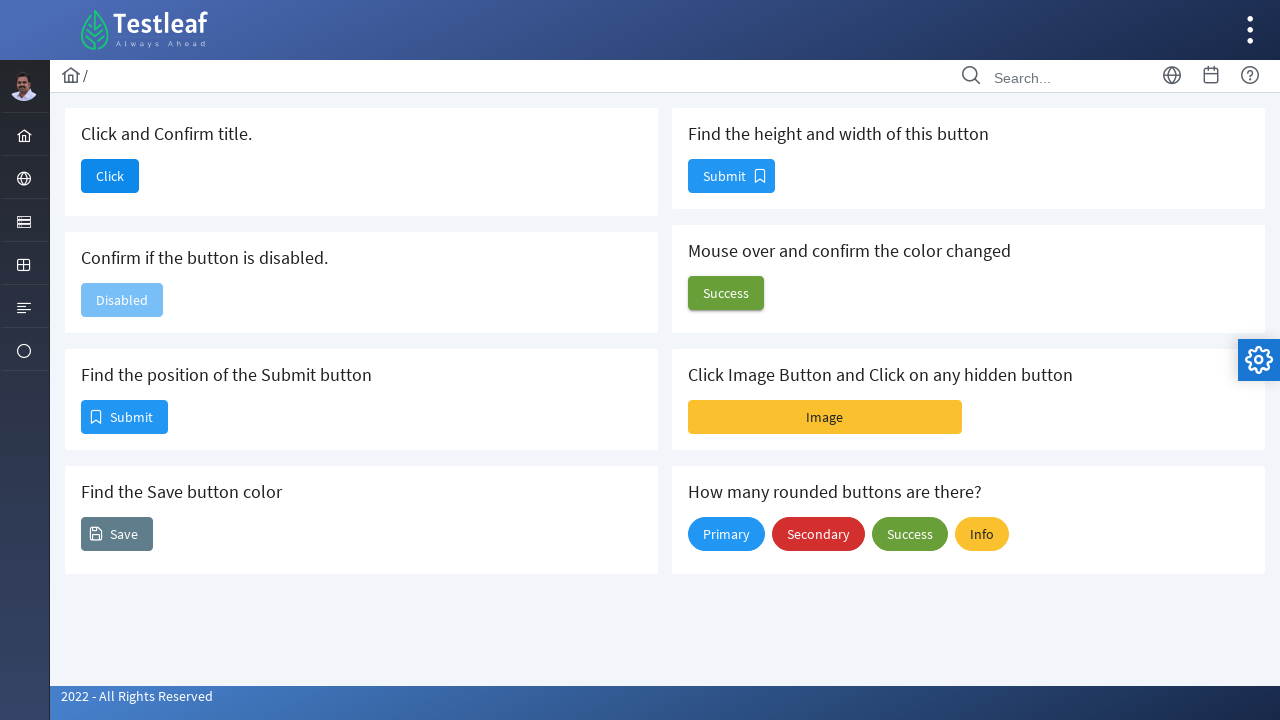